Tests complete checkout process including adding item to cart, filling checkout form with customer details, and completing purchase

Starting URL: http://practice.automationtesting.in/

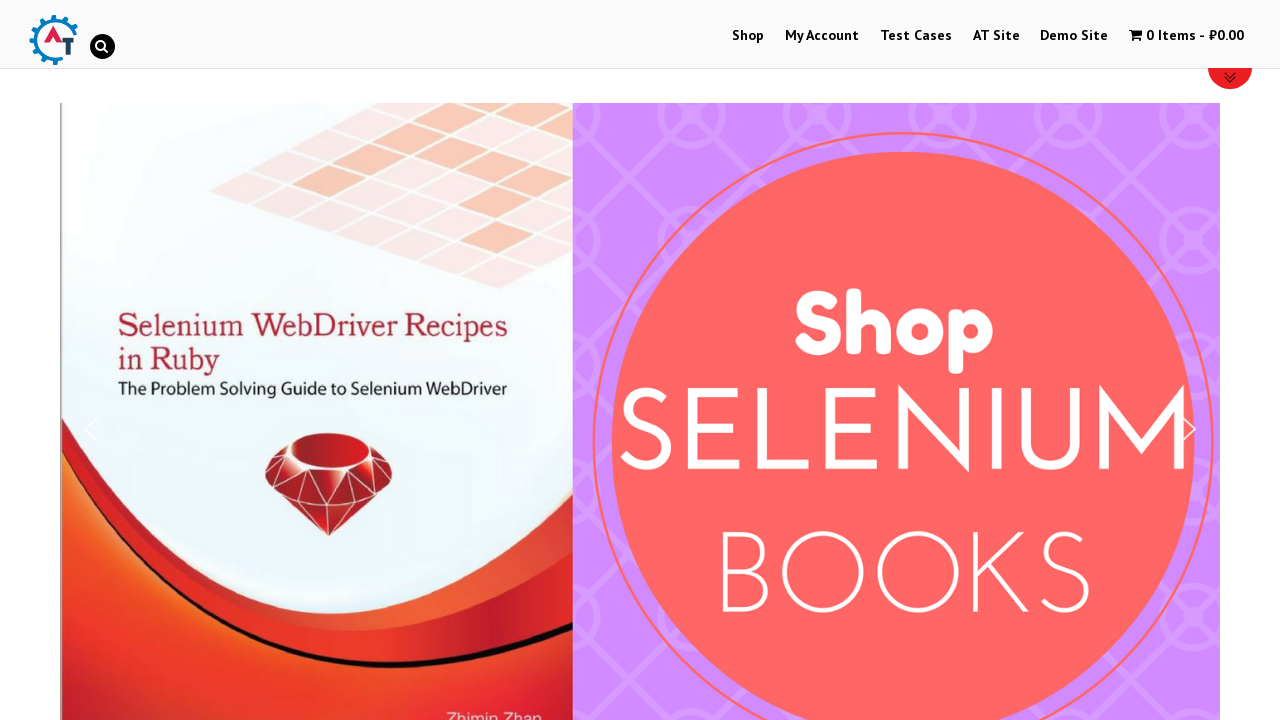

Clicked Shop tab in main menu at (748, 36) on #menu-item-40
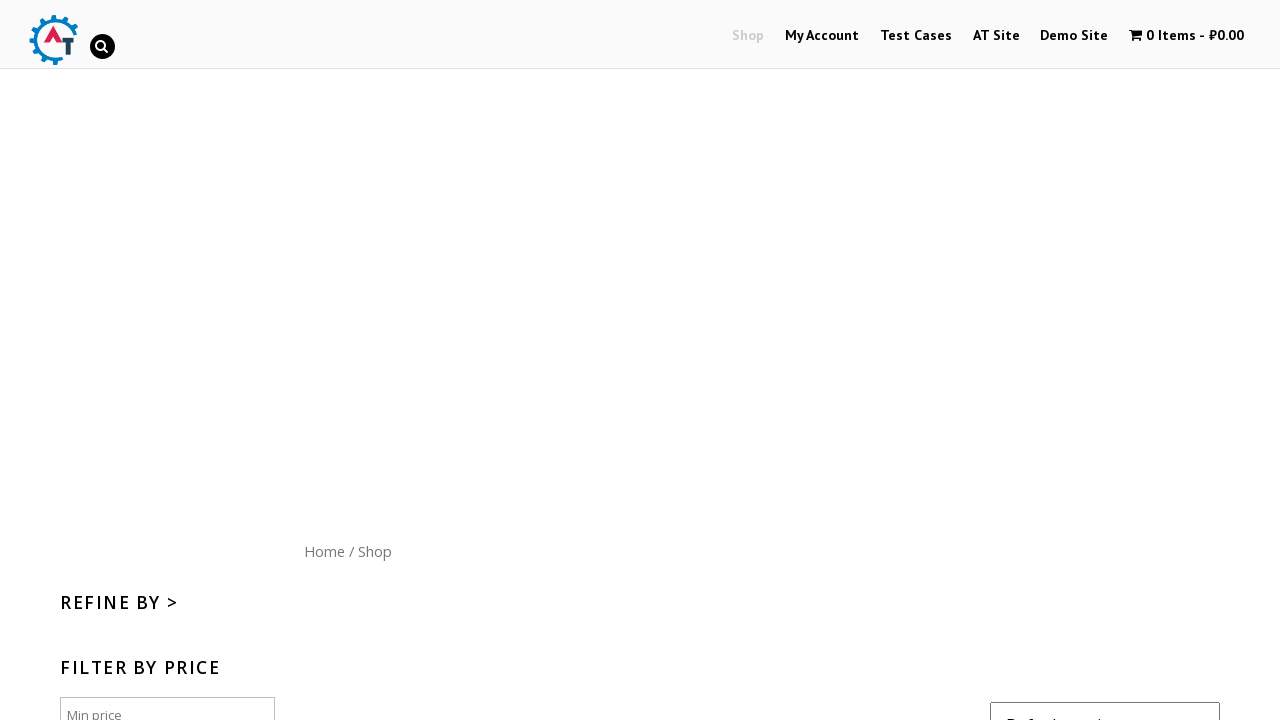

Scrolled down to view products
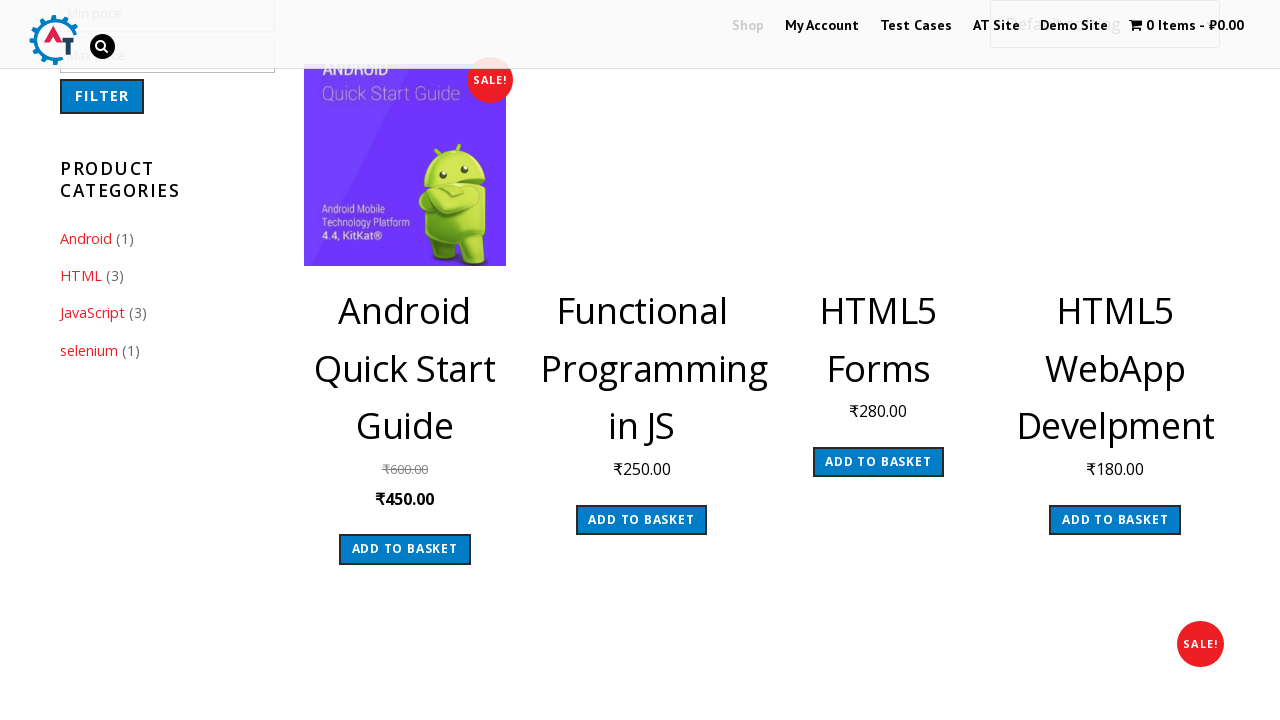

Clicked Add to Cart button for HTML book at (1115, 520) on [data-product_id="182"]
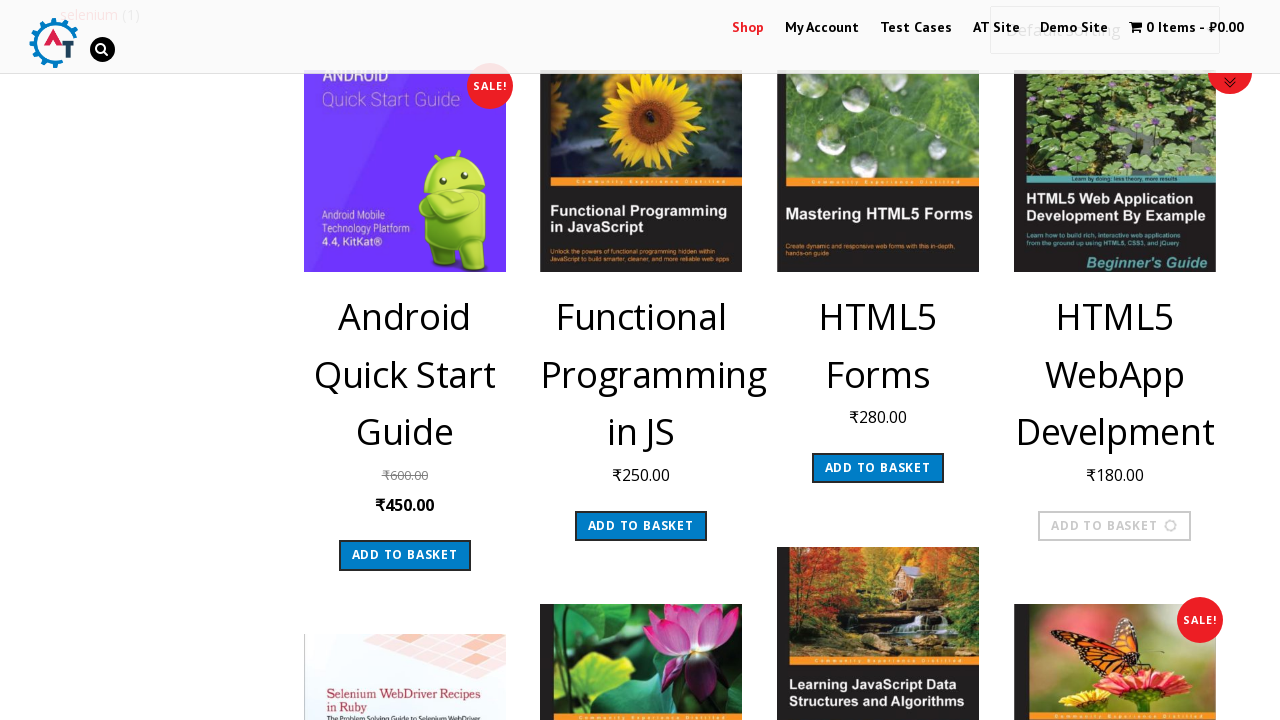

Waited for add to cart action to complete
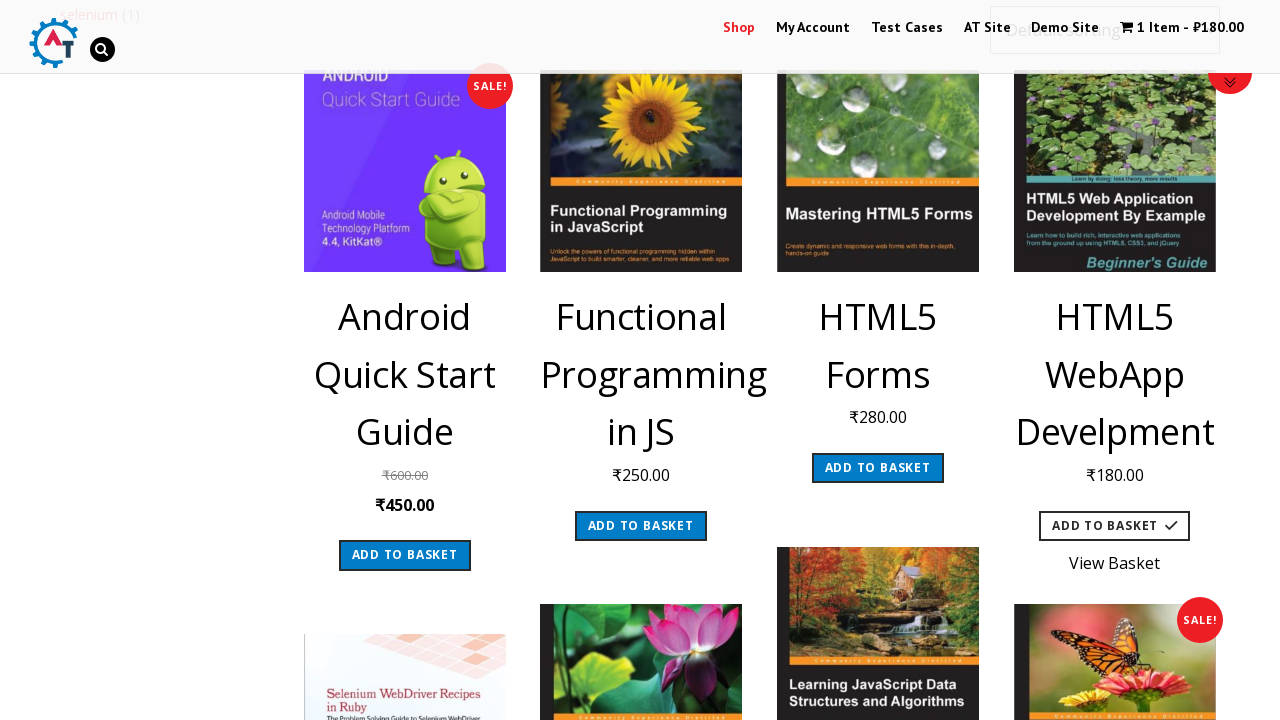

Clicked View shopping cart link at (1182, 28) on [title="View your shopping cart"]
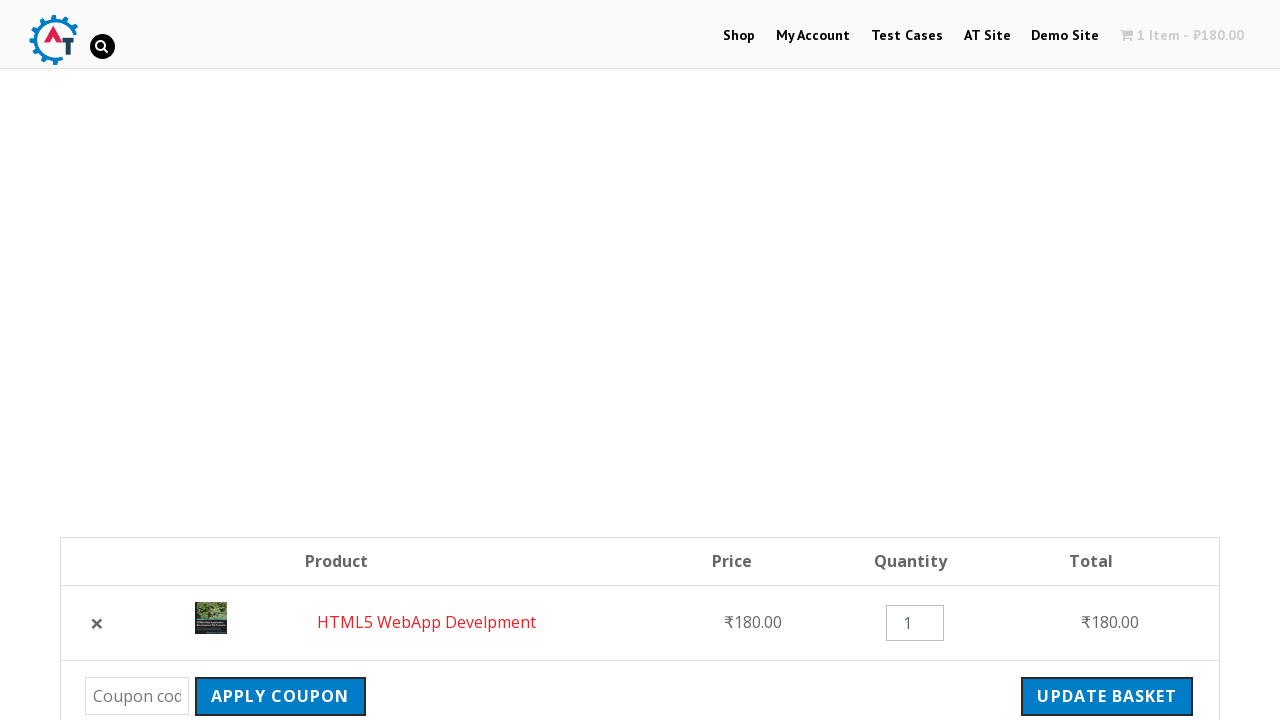

Checkout button became visible
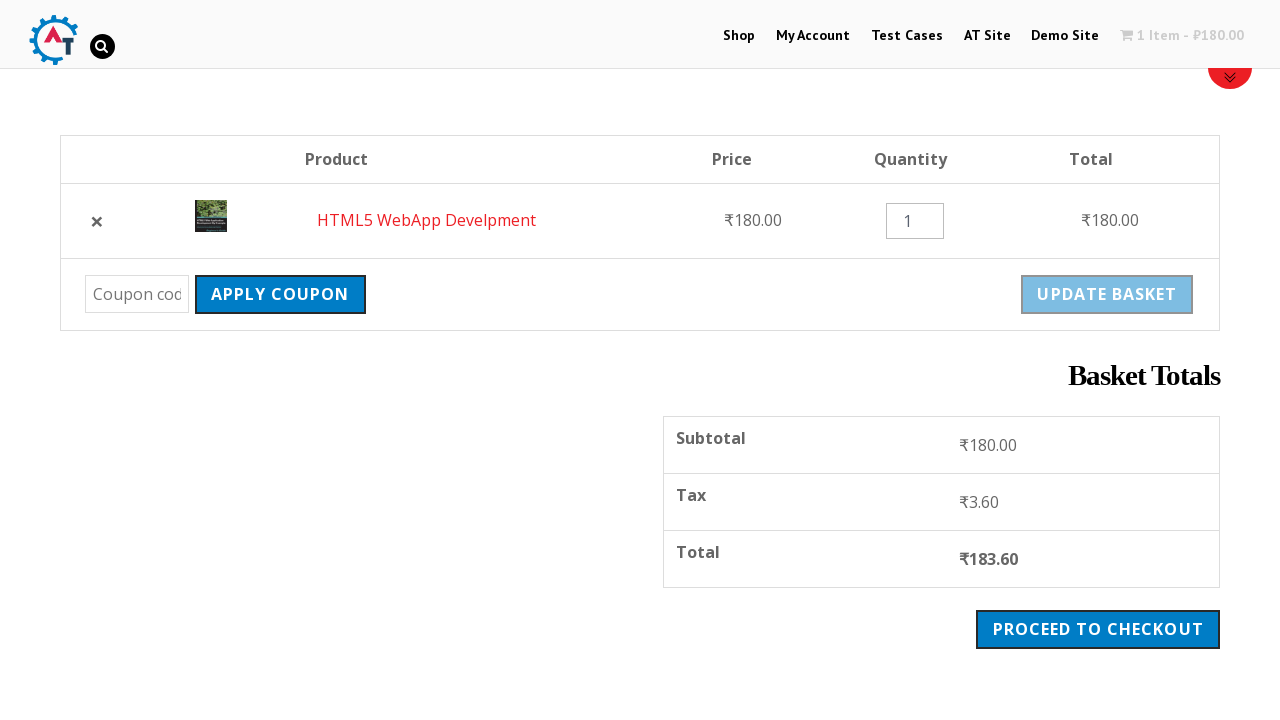

Clicked Proceed to Checkout button at (1098, 629) on a.checkout-button.button.alt.wc-forward
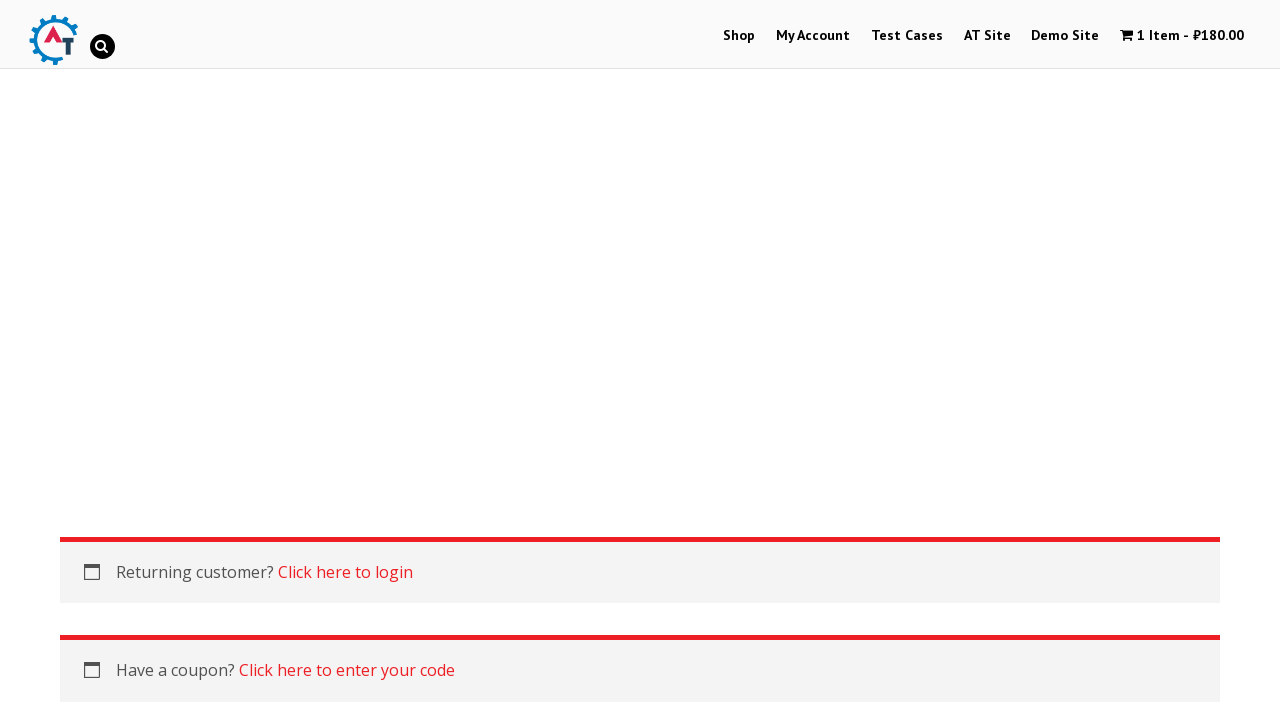

Billing form became visible
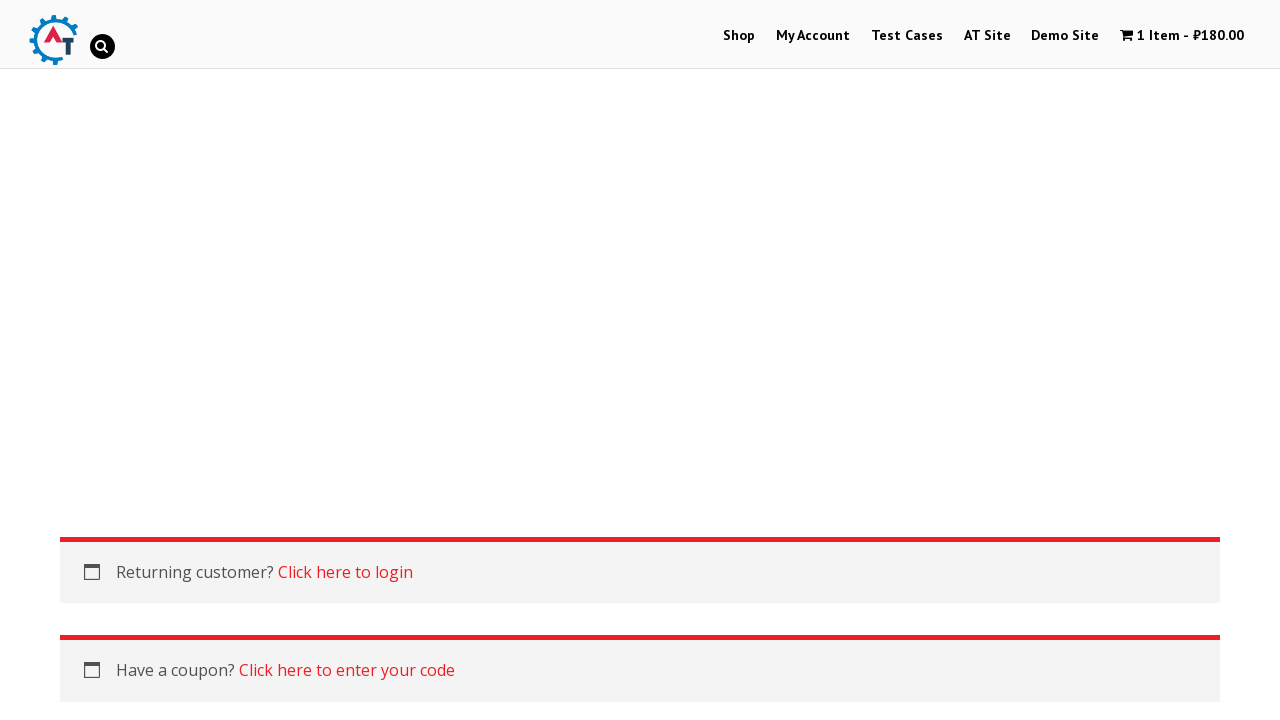

Entered first name: Vakhtang on input#billing_first_name
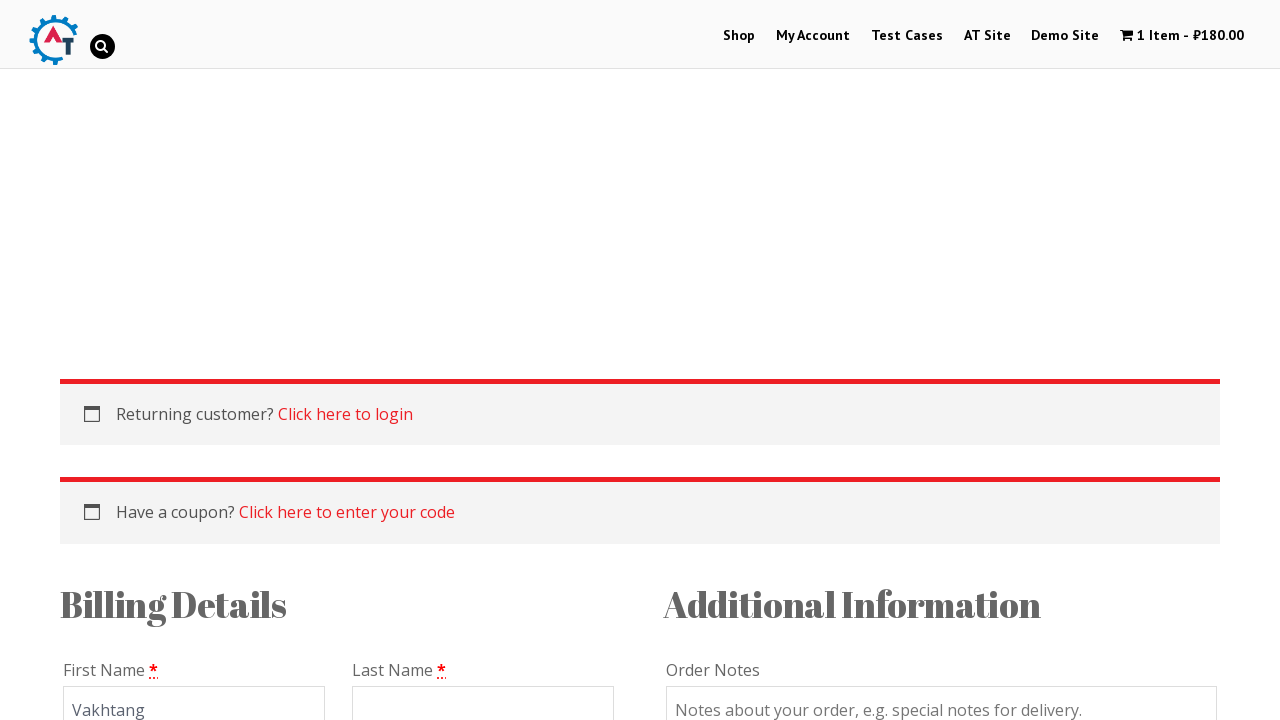

Entered last name: Makharadze on input#billing_last_name
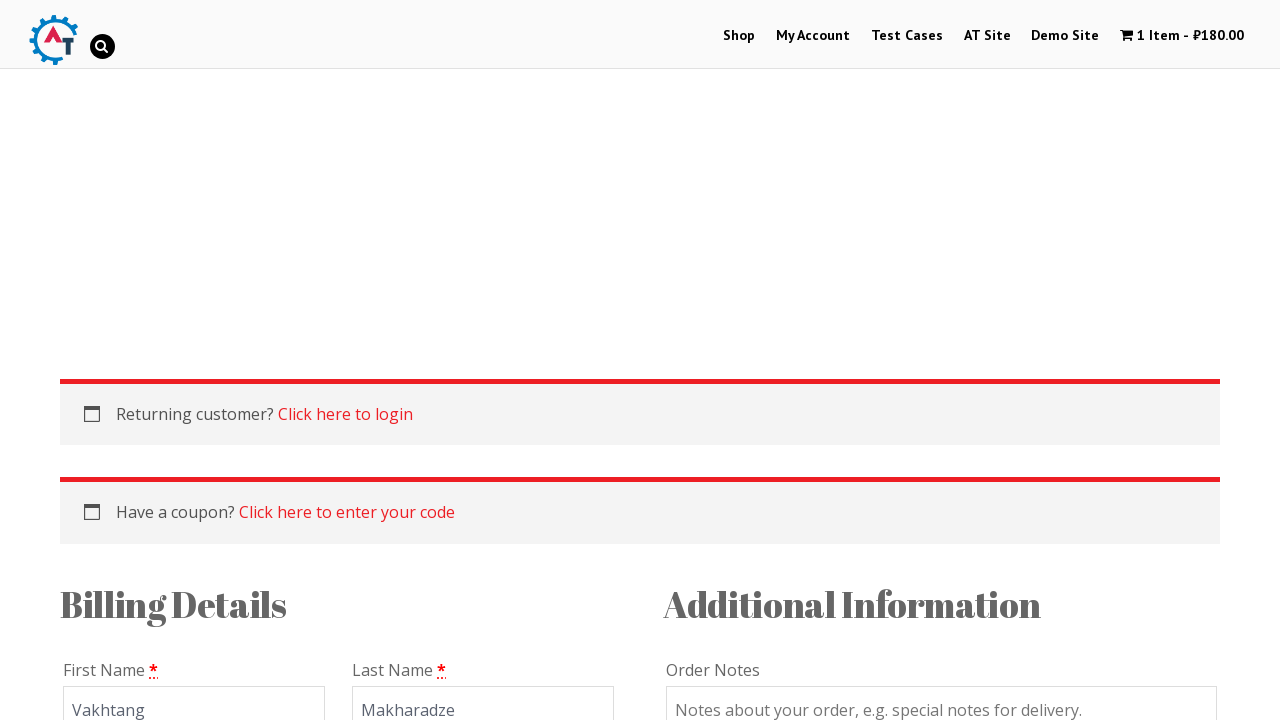

Entered email: test@example.com on input#billing_email
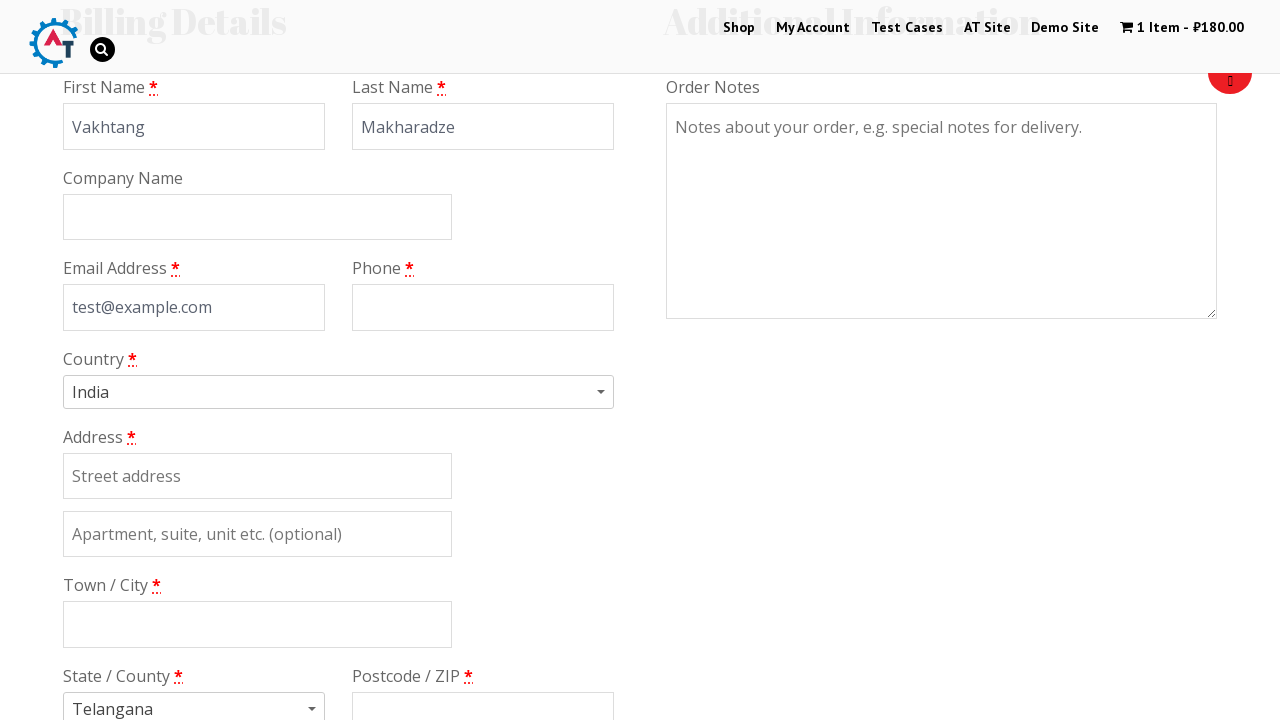

Entered phone: +79261113366 on input#billing_phone
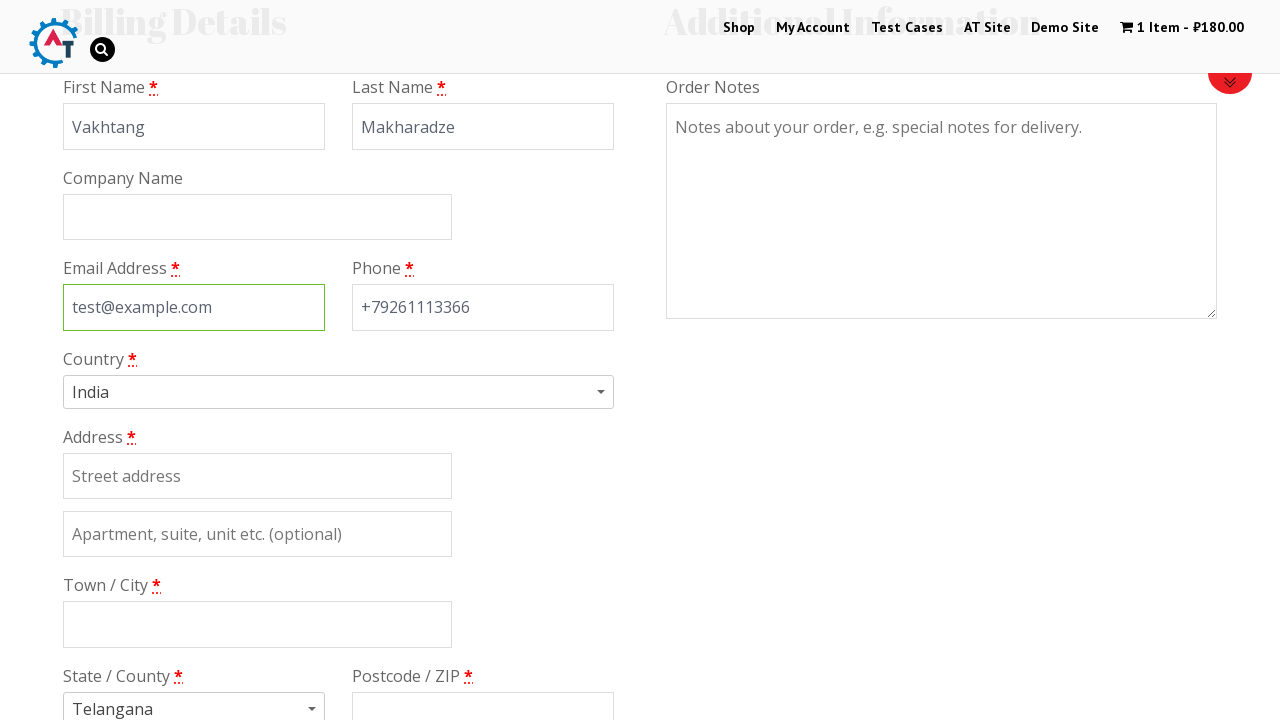

Scrolled down to country selection field
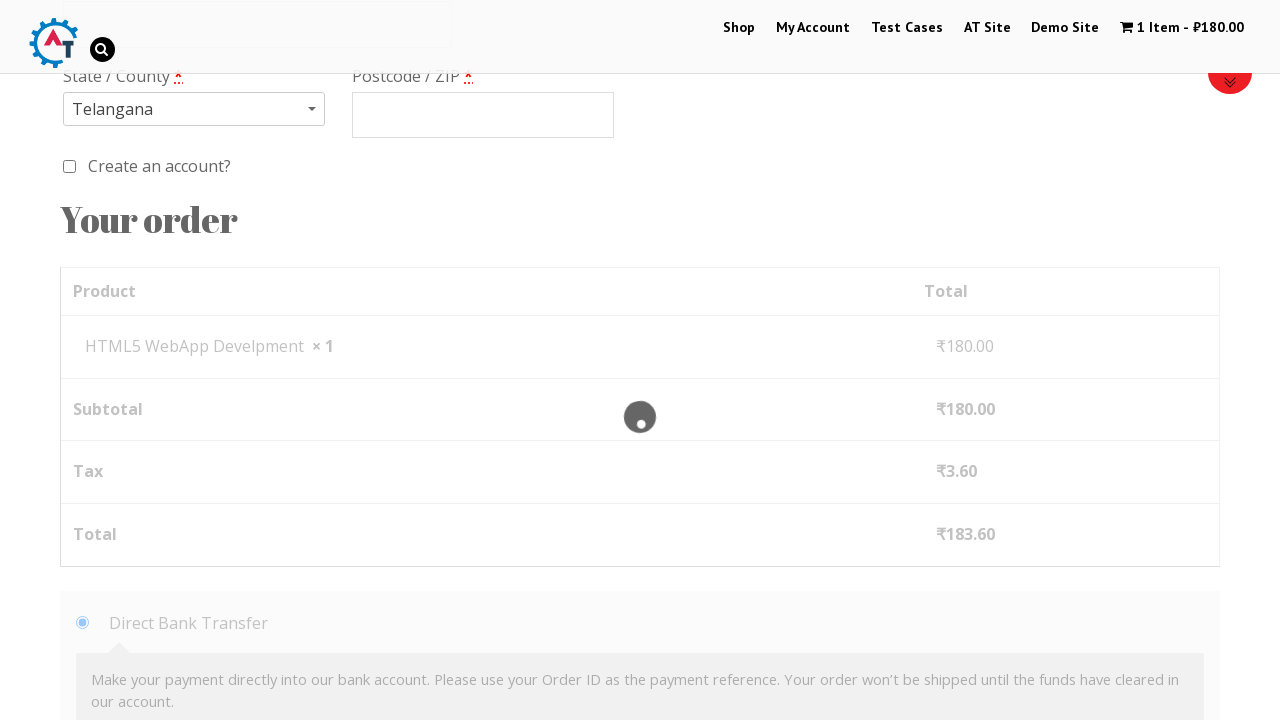

Waited for page elements to stabilize
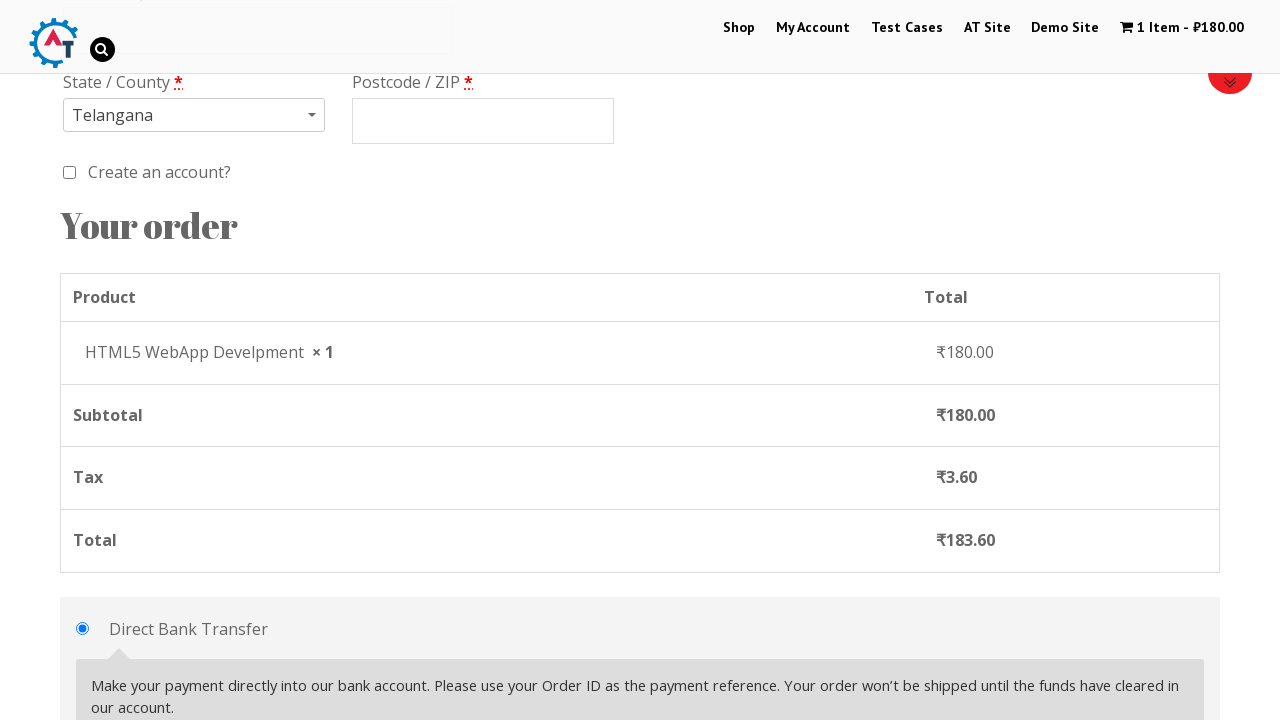

Clicked country dropdown arrow at (604, 361) on span.select2-arrow
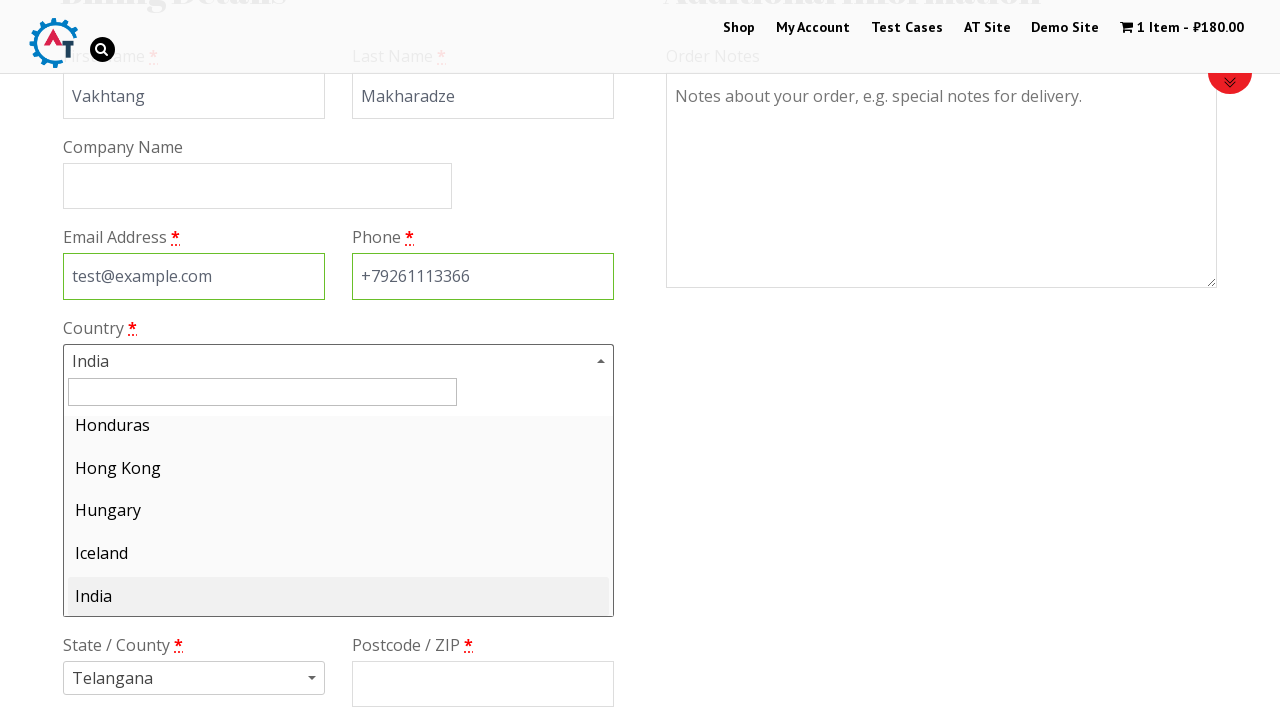

Entered 'Russia' in country search field on #s2id_autogen1_search
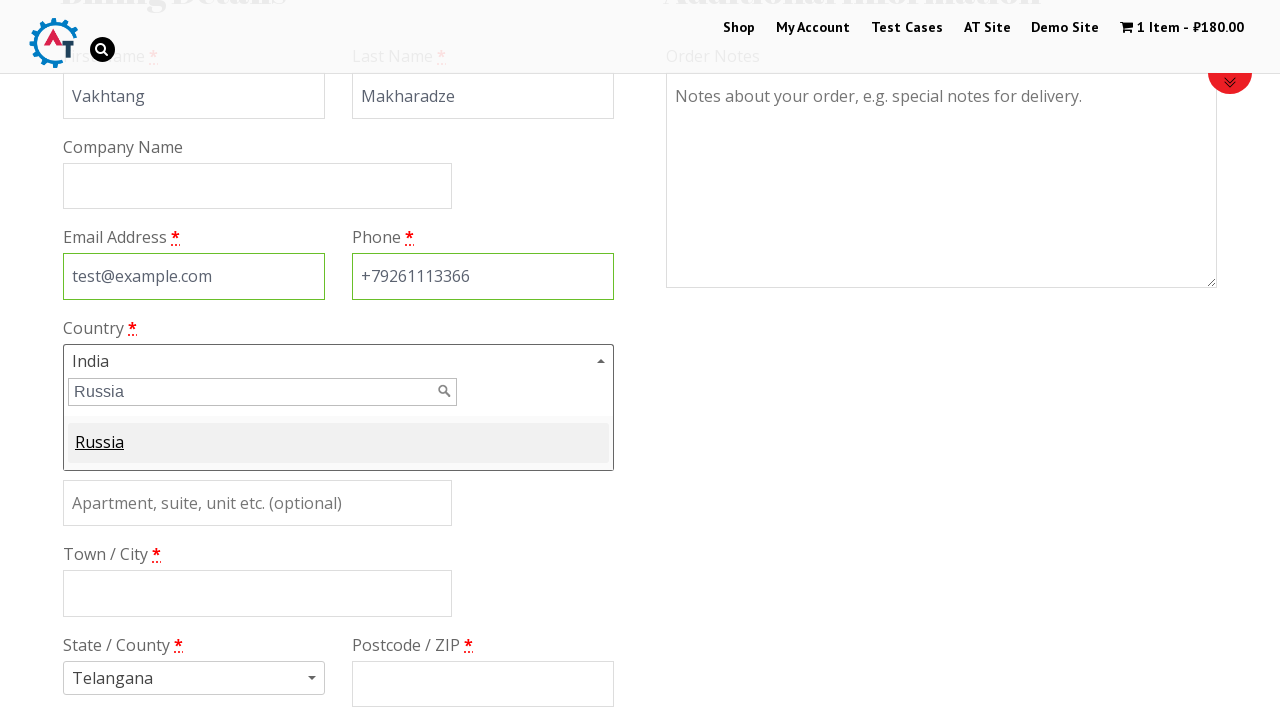

Selected Russia from dropdown at (100, 442) on span.select2-match
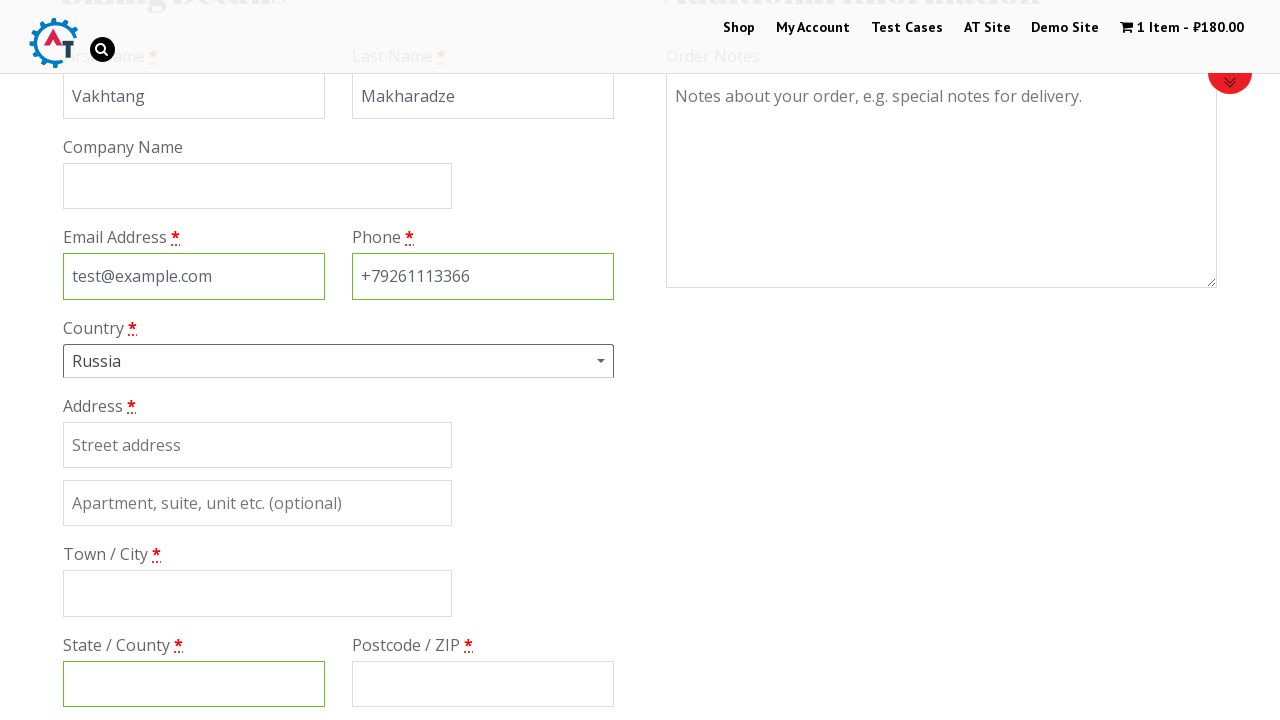

Entered street address: Alekseevskaya 4-1-4 on input#billing_address_1
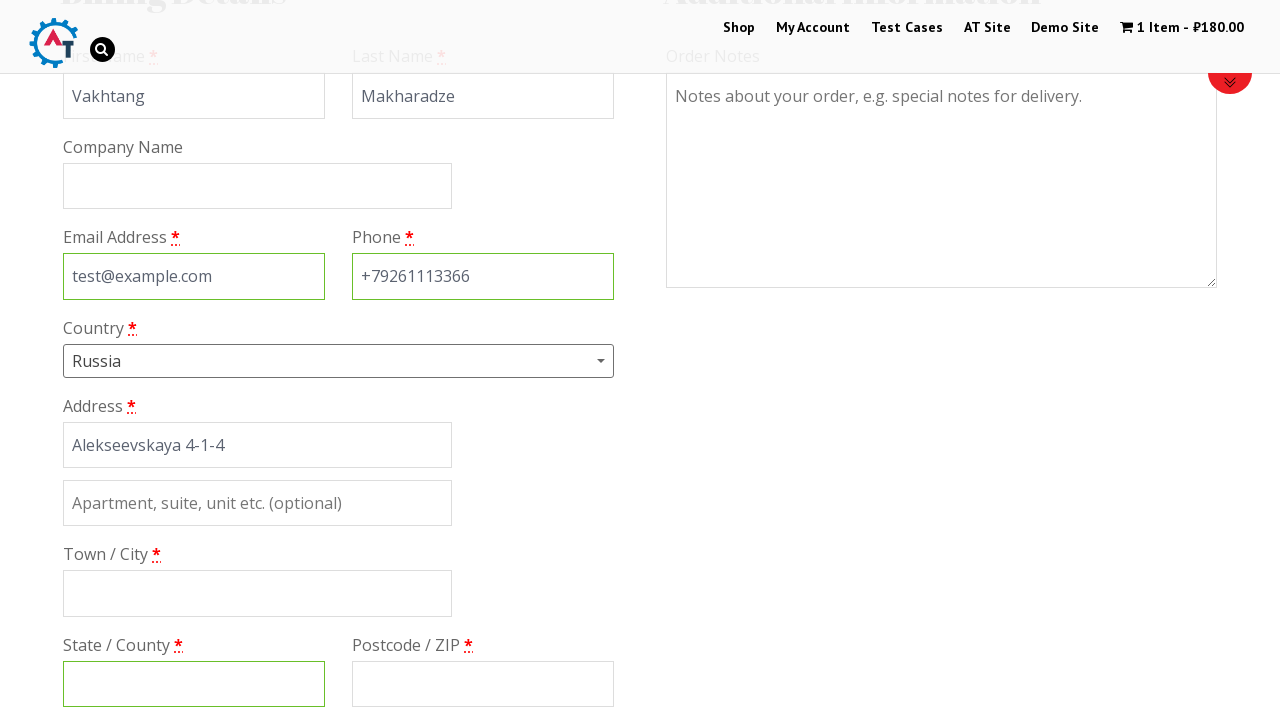

Entered city: Moscow on input#billing_city
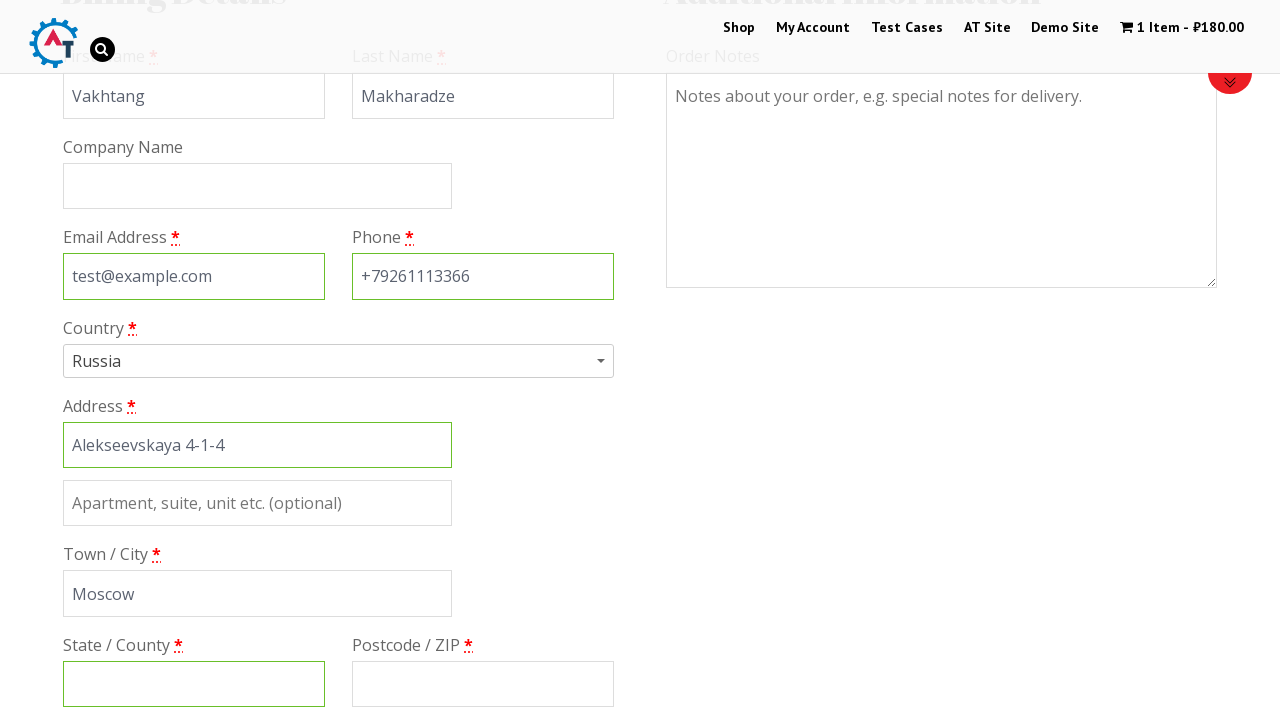

Entered state: Russia on input#billing_state
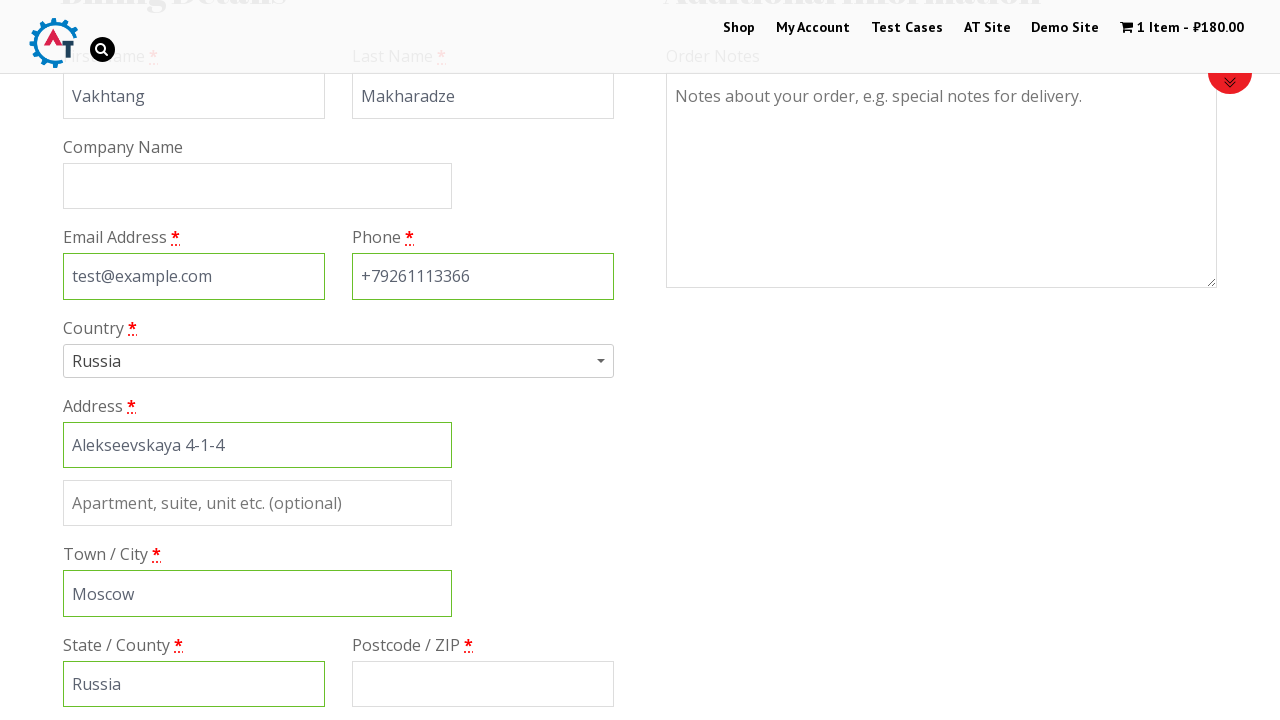

Entered postal code: 454000 on input#billing_postcode
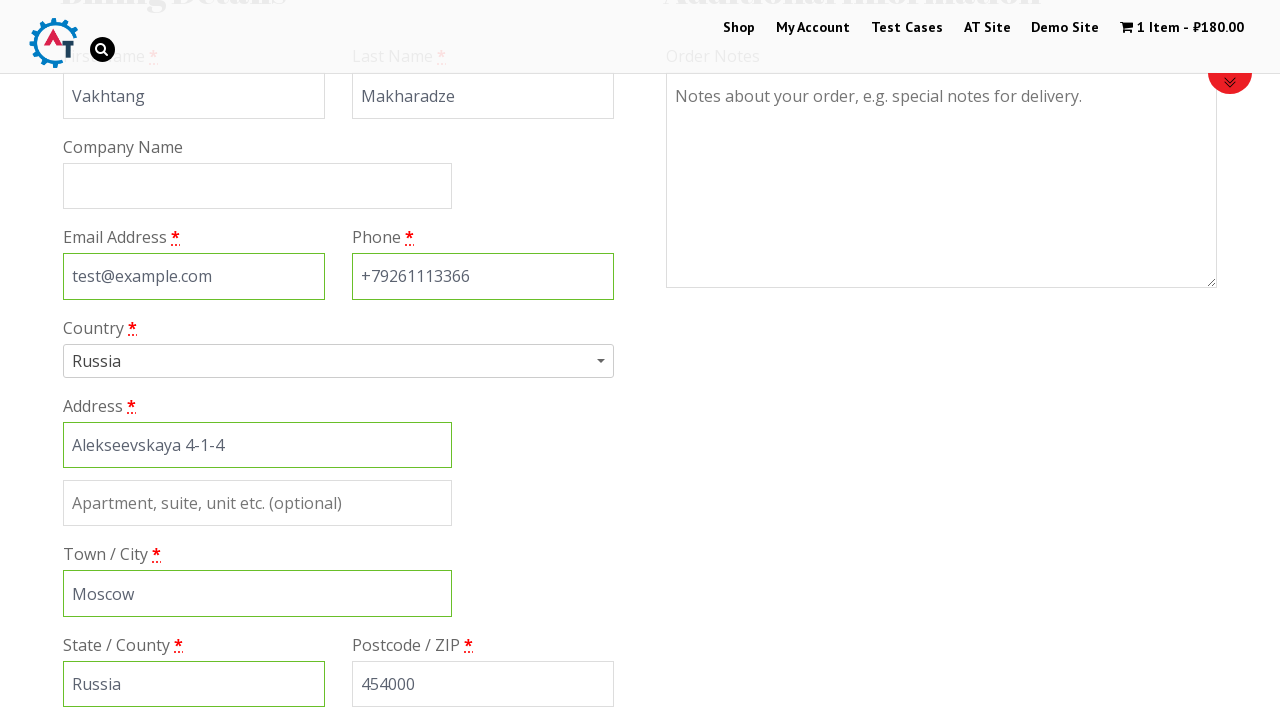

Scrolled down to payment method section
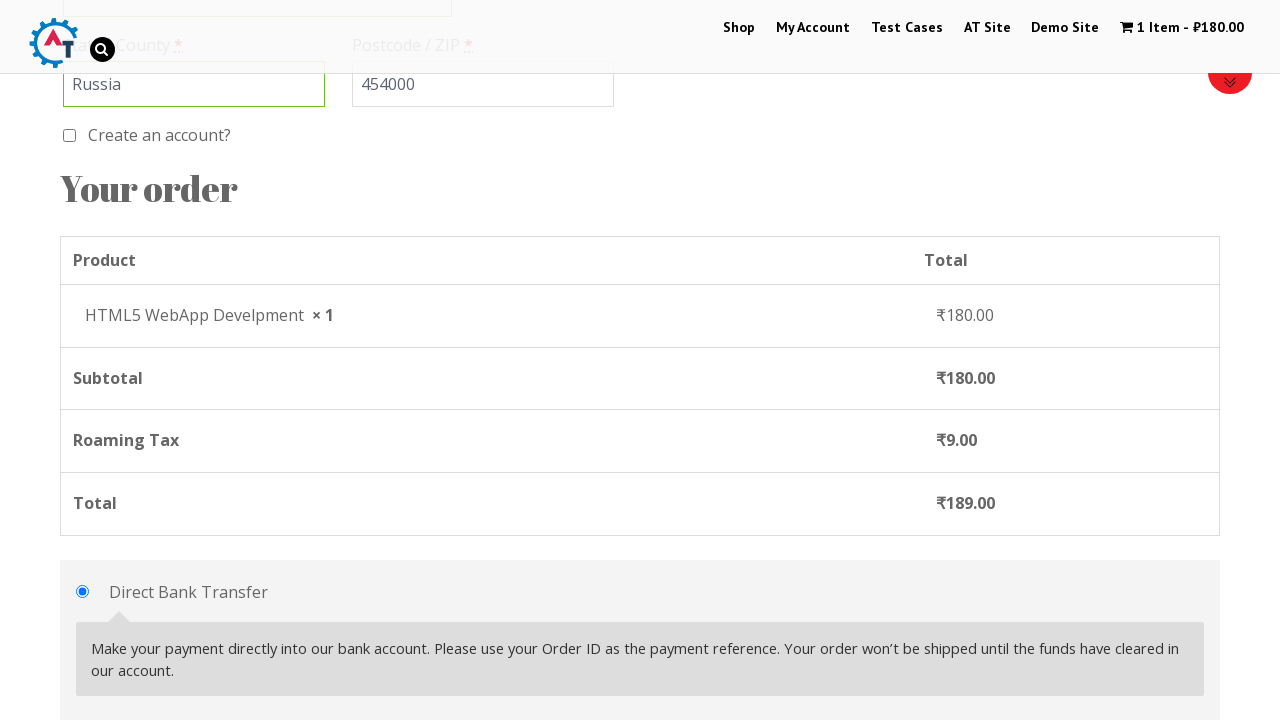

Selected Check Payments payment method at (82, 714) on input#payment_method_cheque
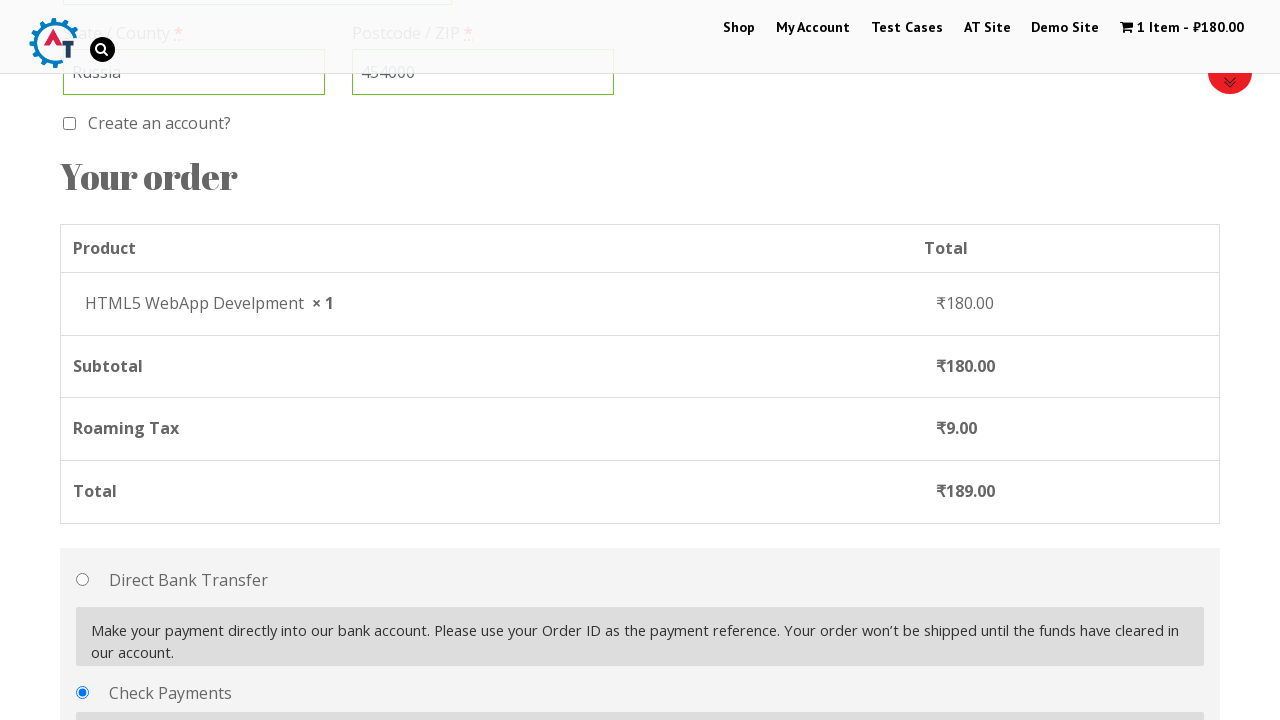

Clicked Place Order button at (1129, 360) on input#place_order
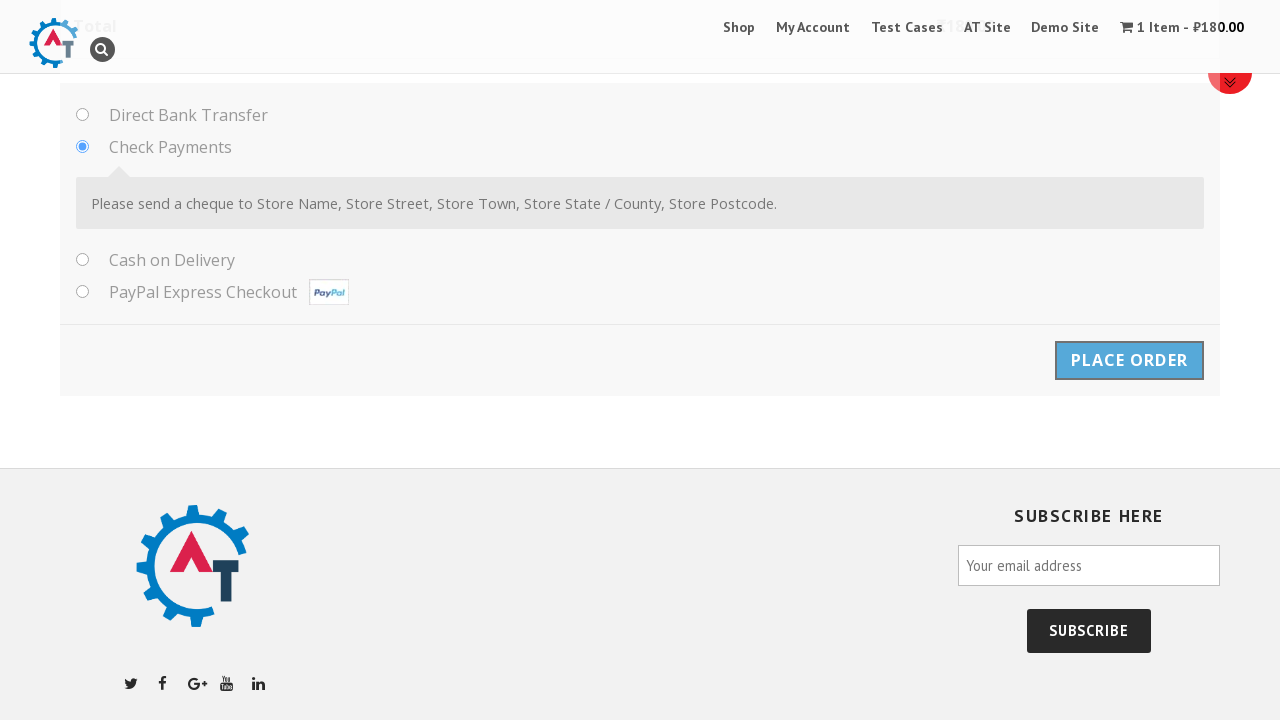

Order confirmation message appeared
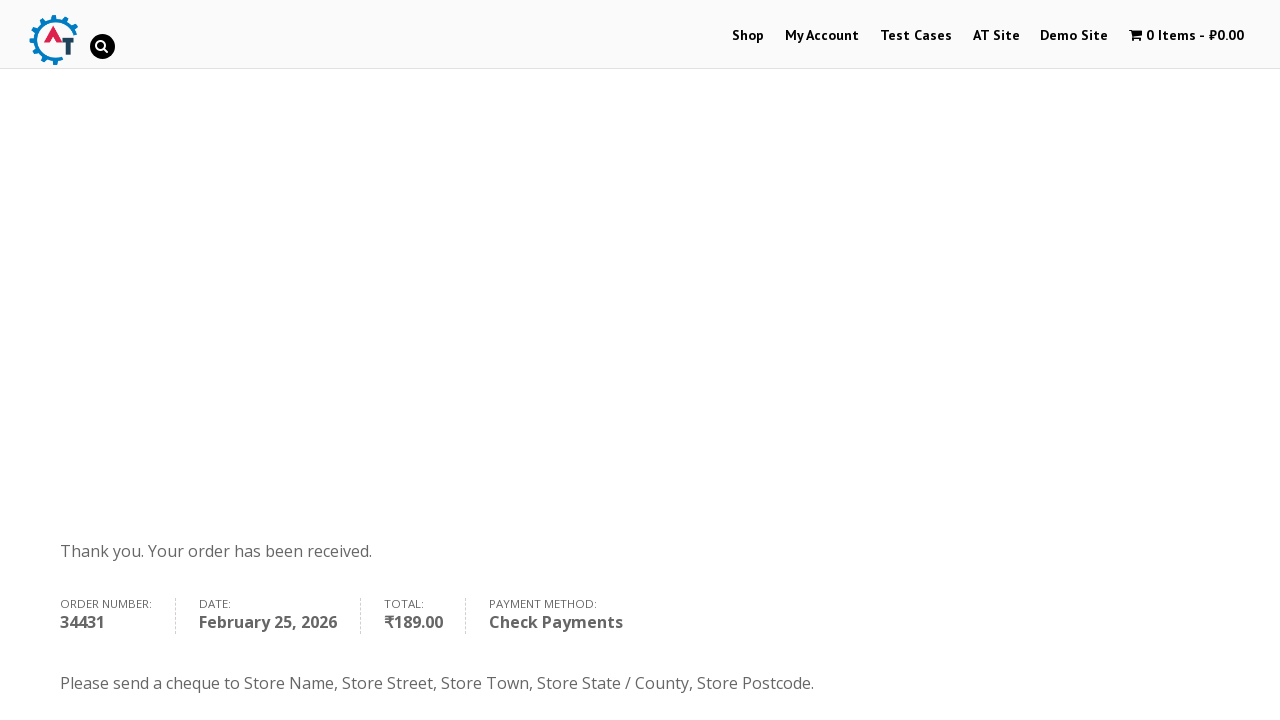

Order details confirmed with Check Payments method
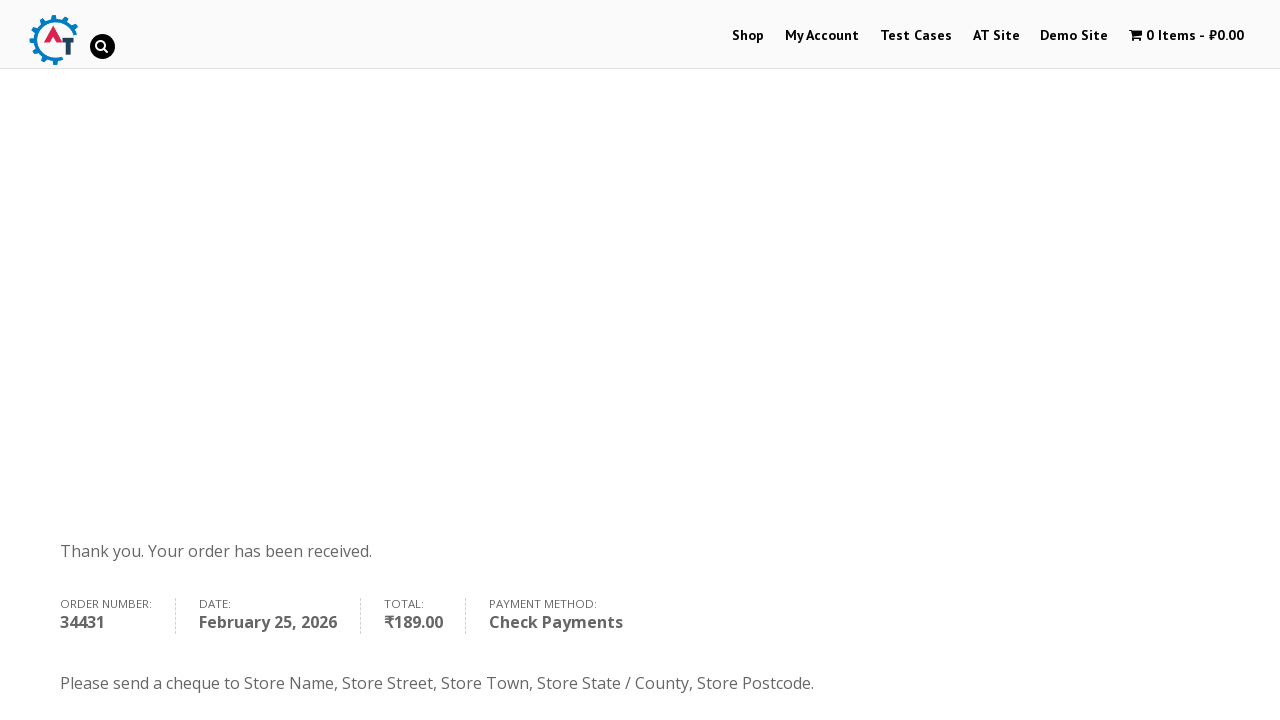

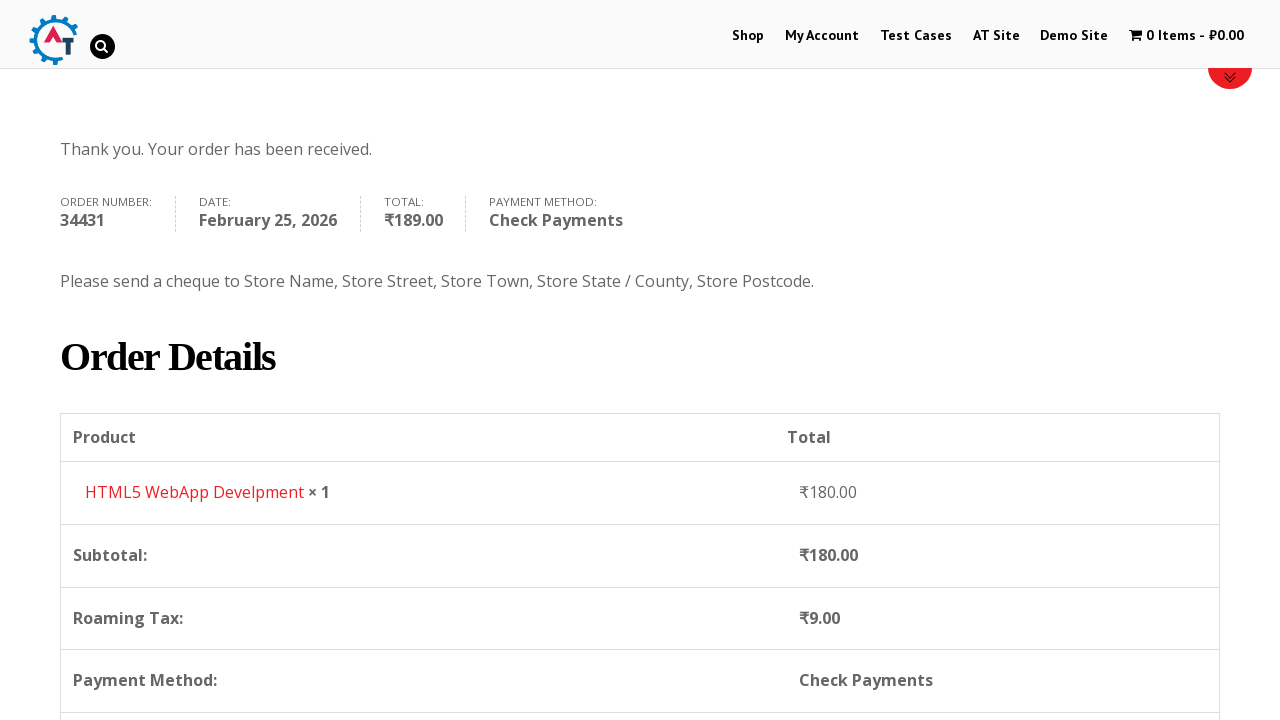